Tests keyboard actions on a text box form by filling in user details, then using keyboard shortcuts (Ctrl+A to select all, Ctrl+C to copy, Tab to move to next field, Ctrl+V to paste) to copy the current address content to the permanent address field.

Starting URL: https://demoqa.com/text-box

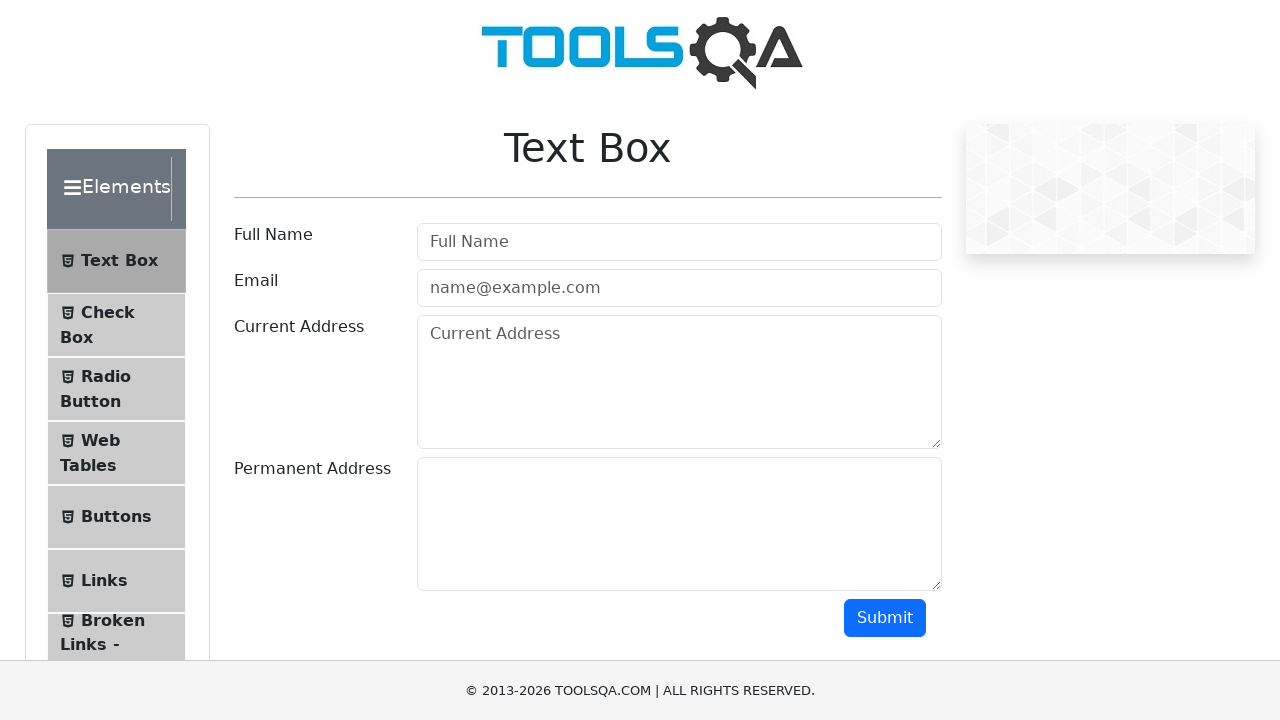

Filled username field with 'Deepak' on #userName
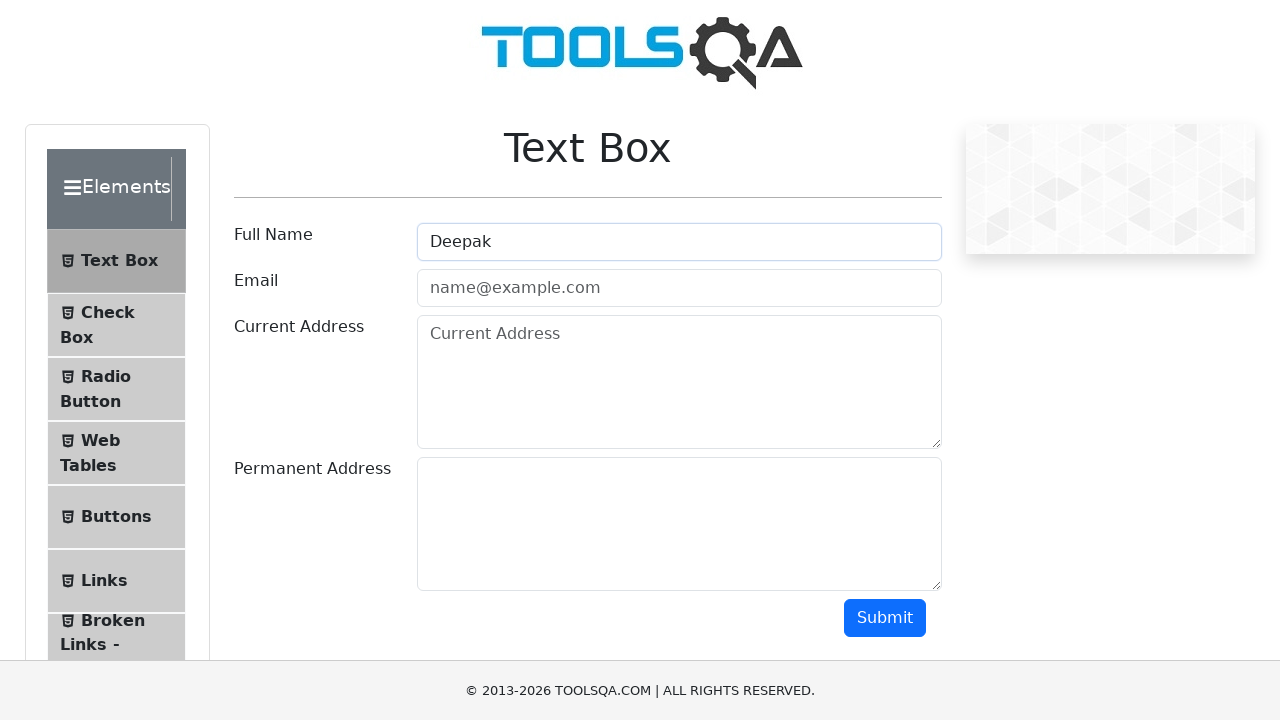

Filled email field with 'deepak@gmail.com' on #userEmail
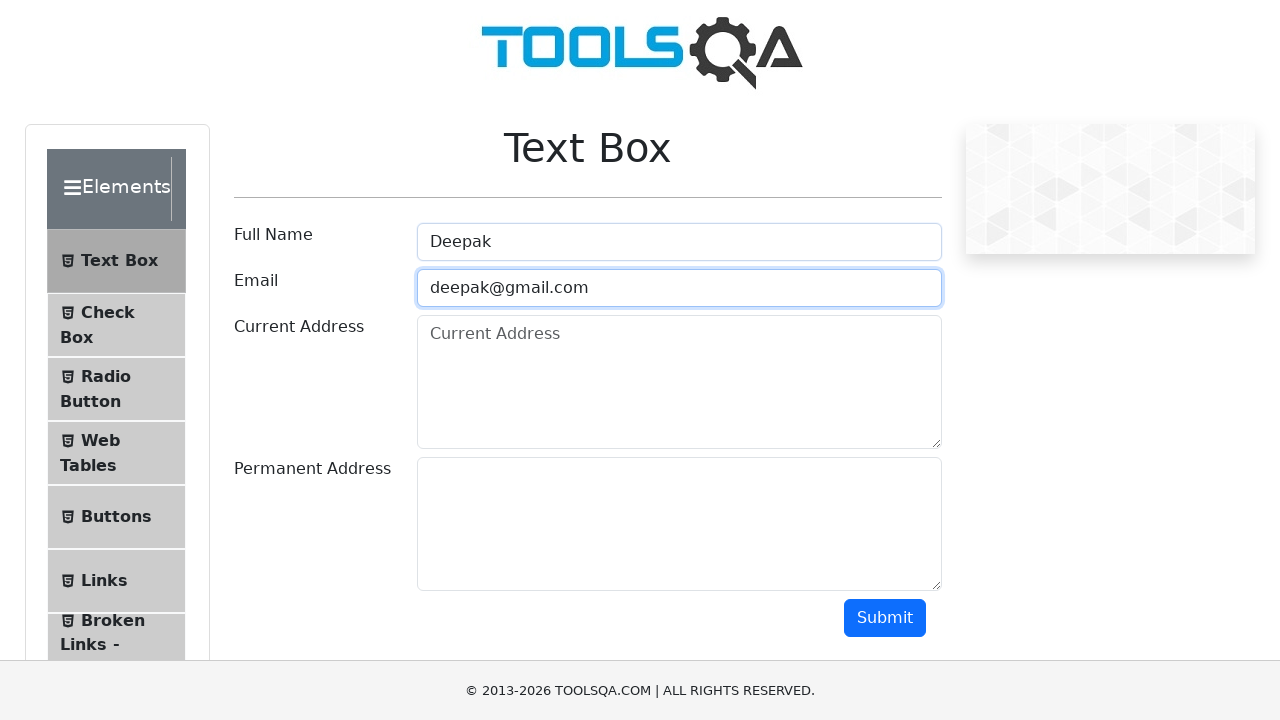

Filled current address field with 'abd sdfgsgn gsgv' on #currentAddress
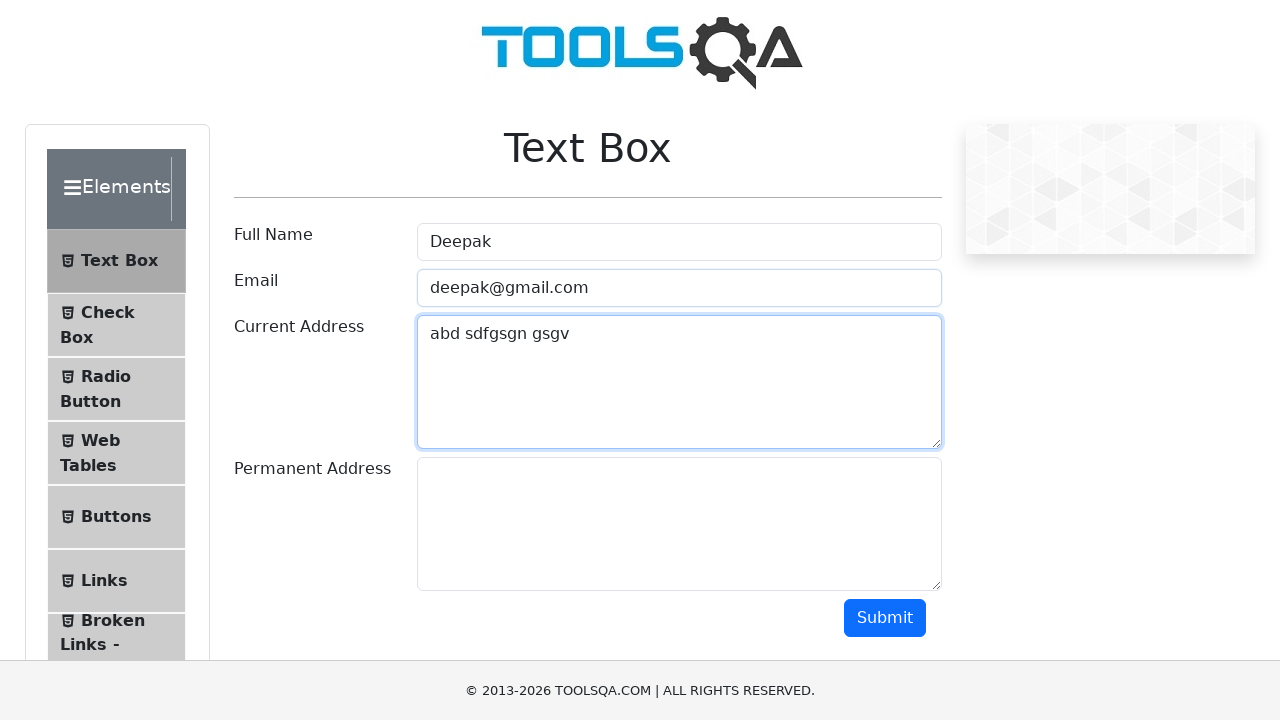

Clicked on current address field to focus it at (679, 382) on #currentAddress
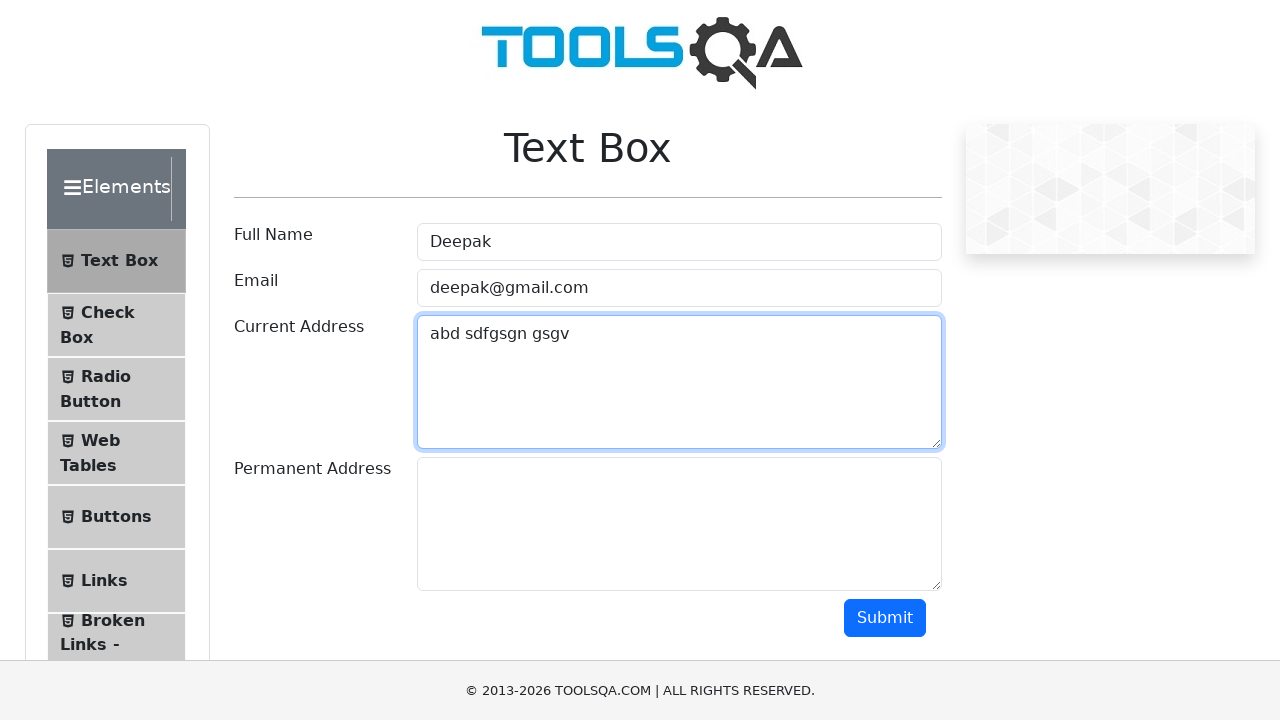

Pressed Ctrl+A to select all text in current address field
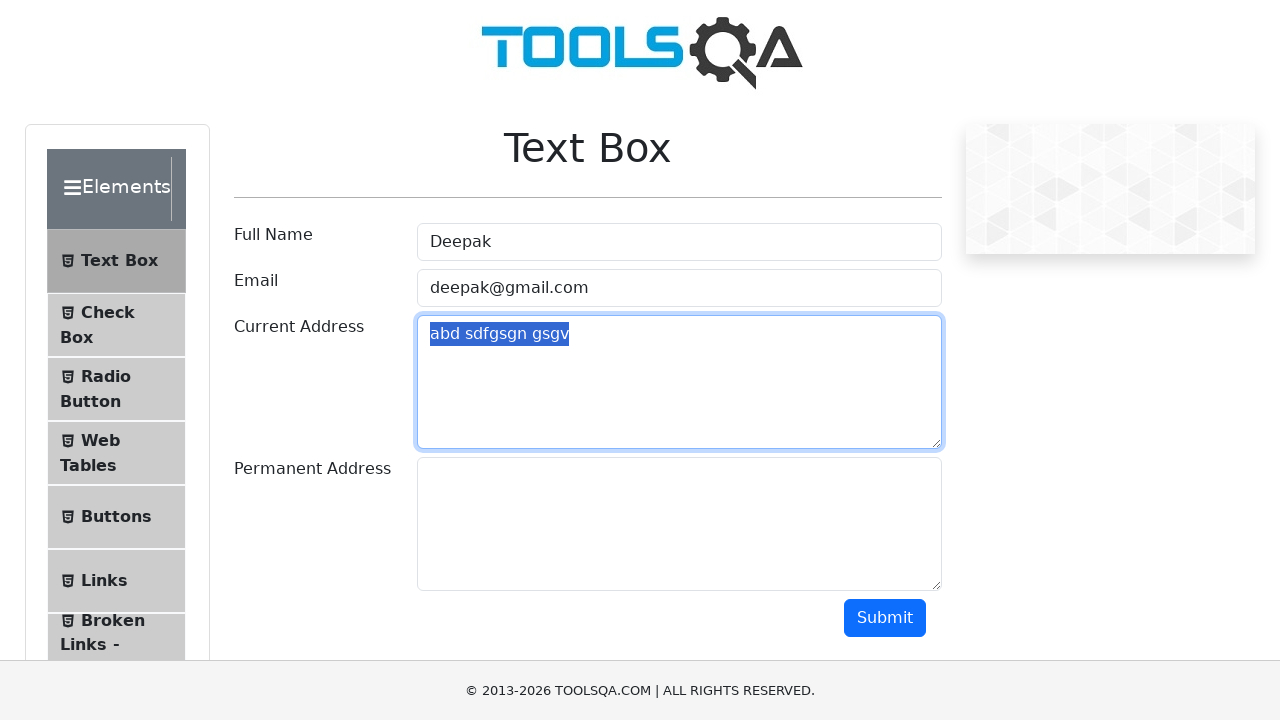

Pressed Ctrl+C to copy selected text
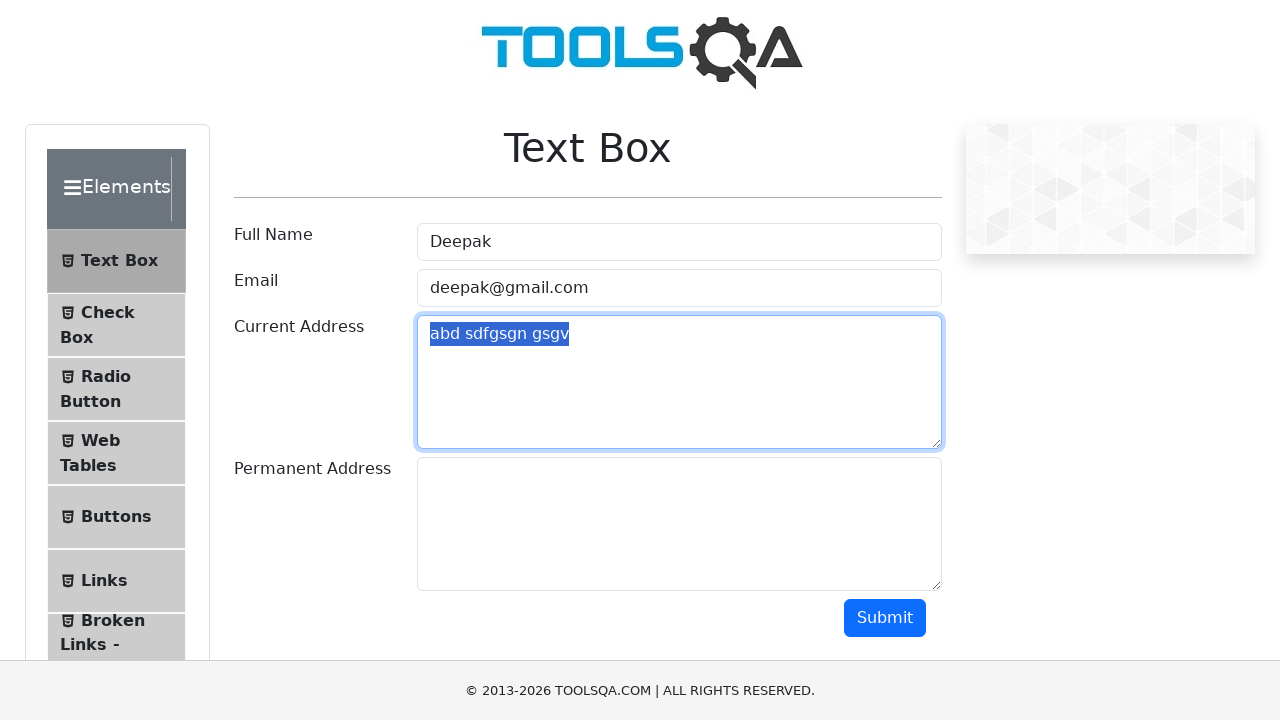

Pressed Tab to move to permanent address field
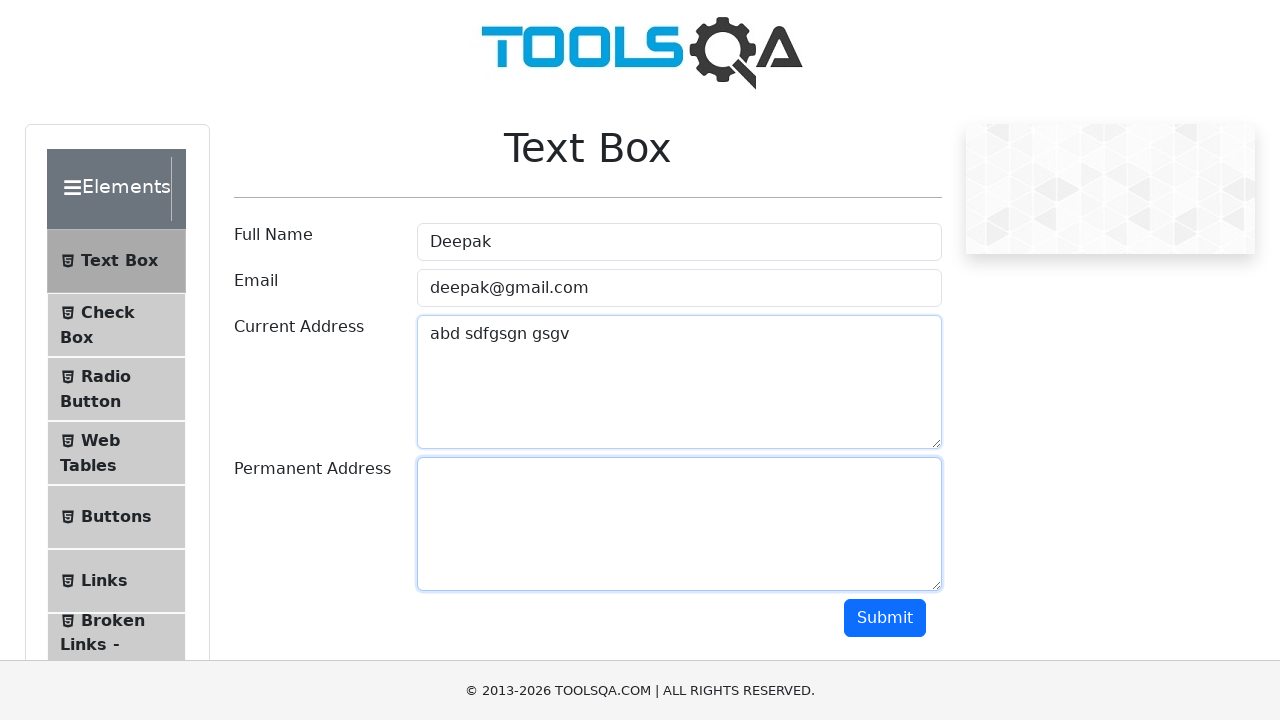

Pressed Ctrl+V to paste copied text into permanent address field
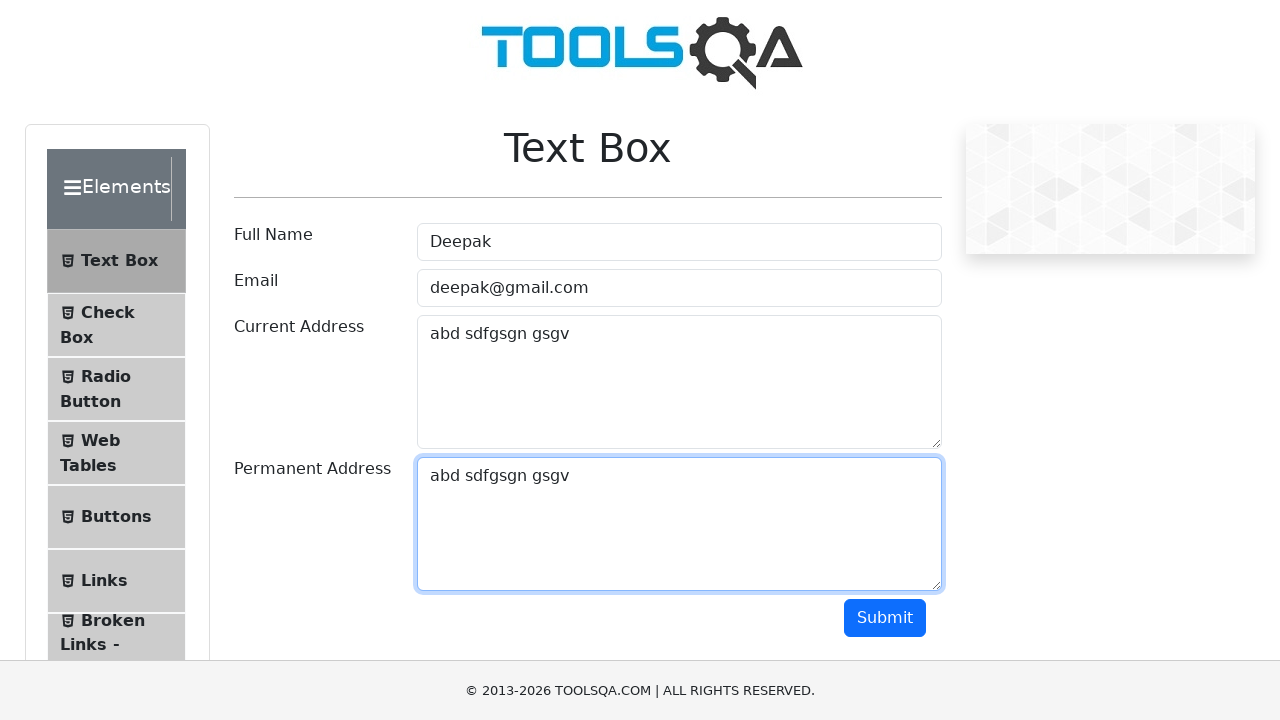

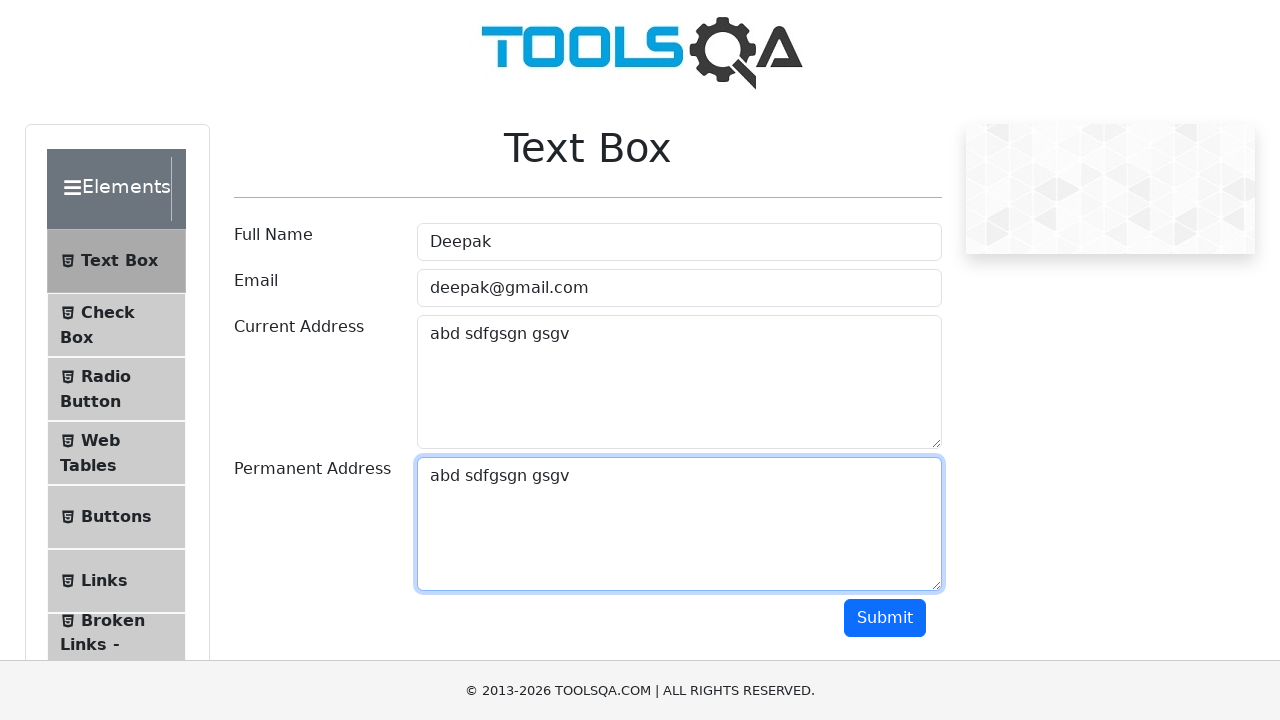